Tests jQuery UI accordion widget by switching to the iframe and clicking on the second section to expand it

Starting URL: https://jqueryui.com/accordion/

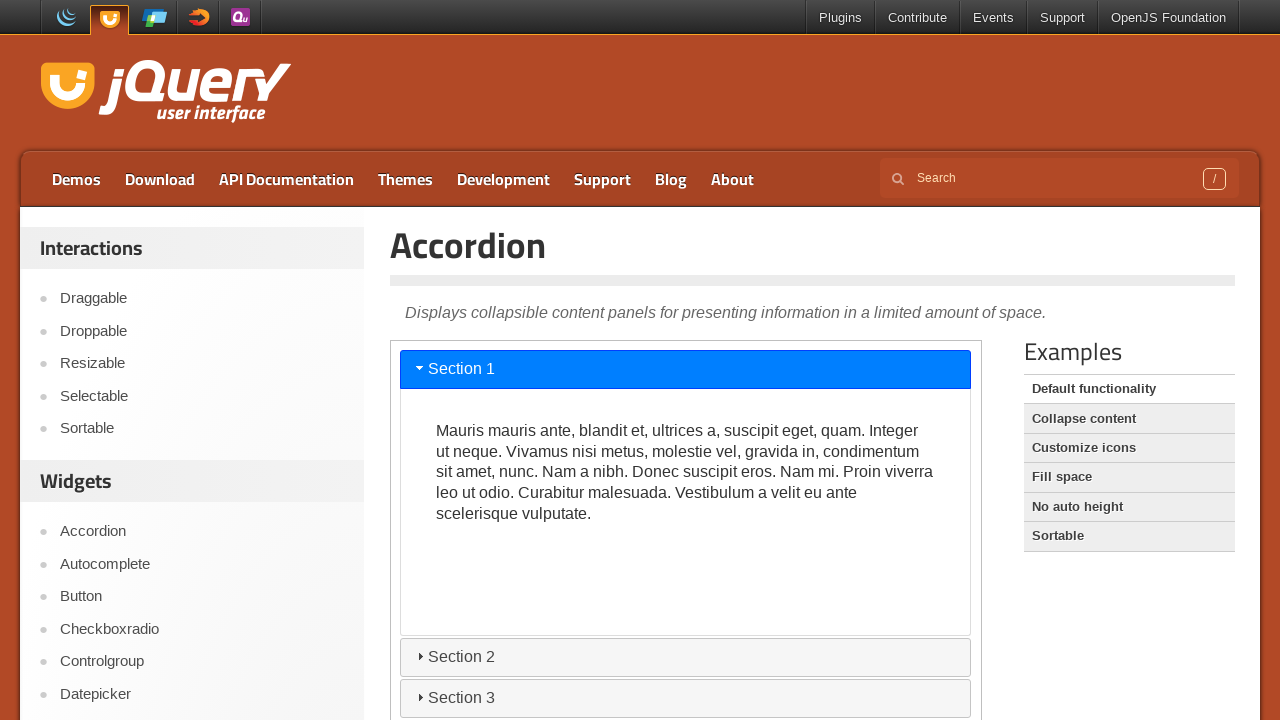

Located the iframe containing the accordion widget
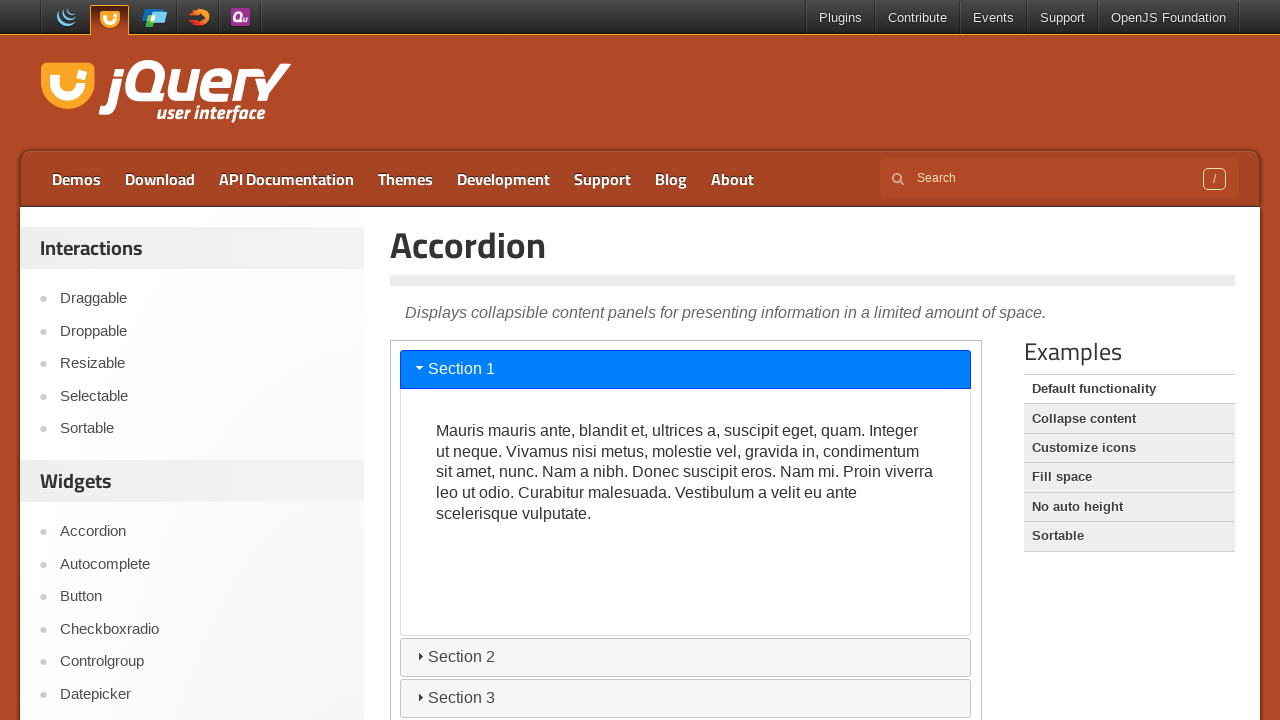

Clicked on Section 2 of the accordion to expand it at (686, 657) on iframe >> nth=0 >> internal:control=enter-frame >> #ui-id-3
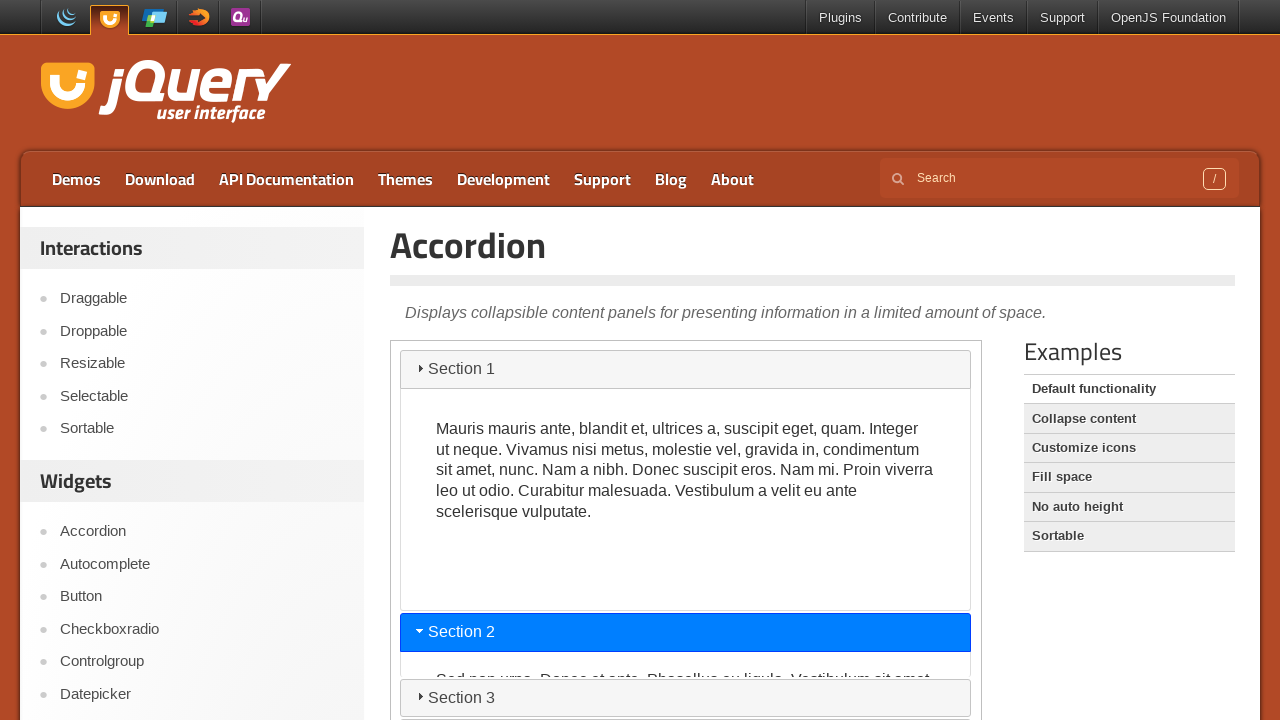

Expanded content became visible after clicking Section 2
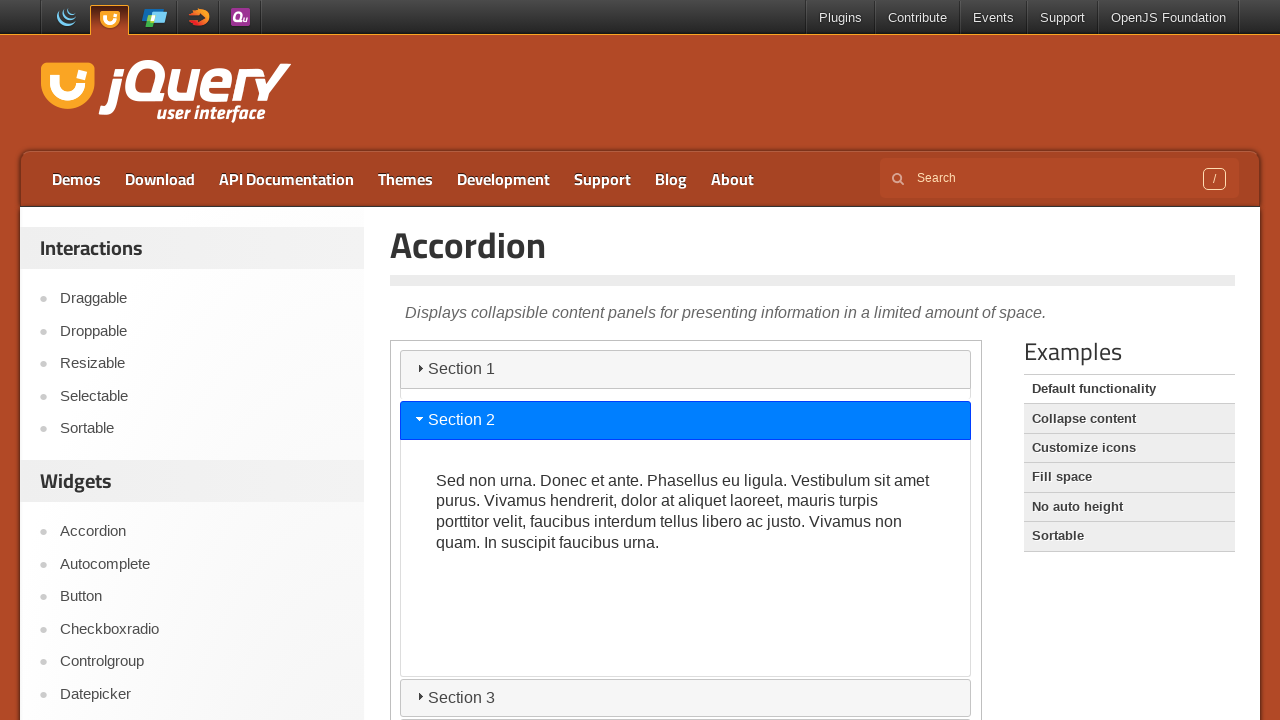

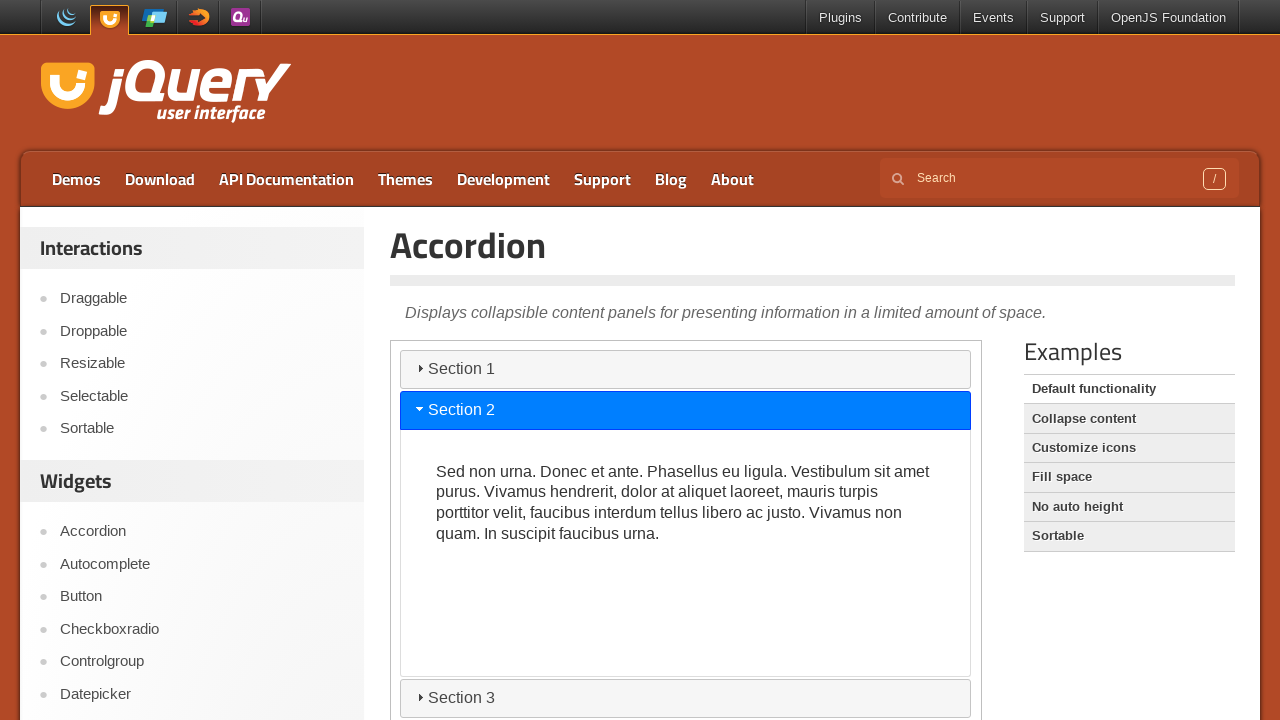